Verifies UI elements on the NextBaseCRM login page including the "Remember me" checkbox label text, "Forgot your password?" link text, and the href attribute of the forgot password link.

Starting URL: https://login1.nextbasecrm.com/

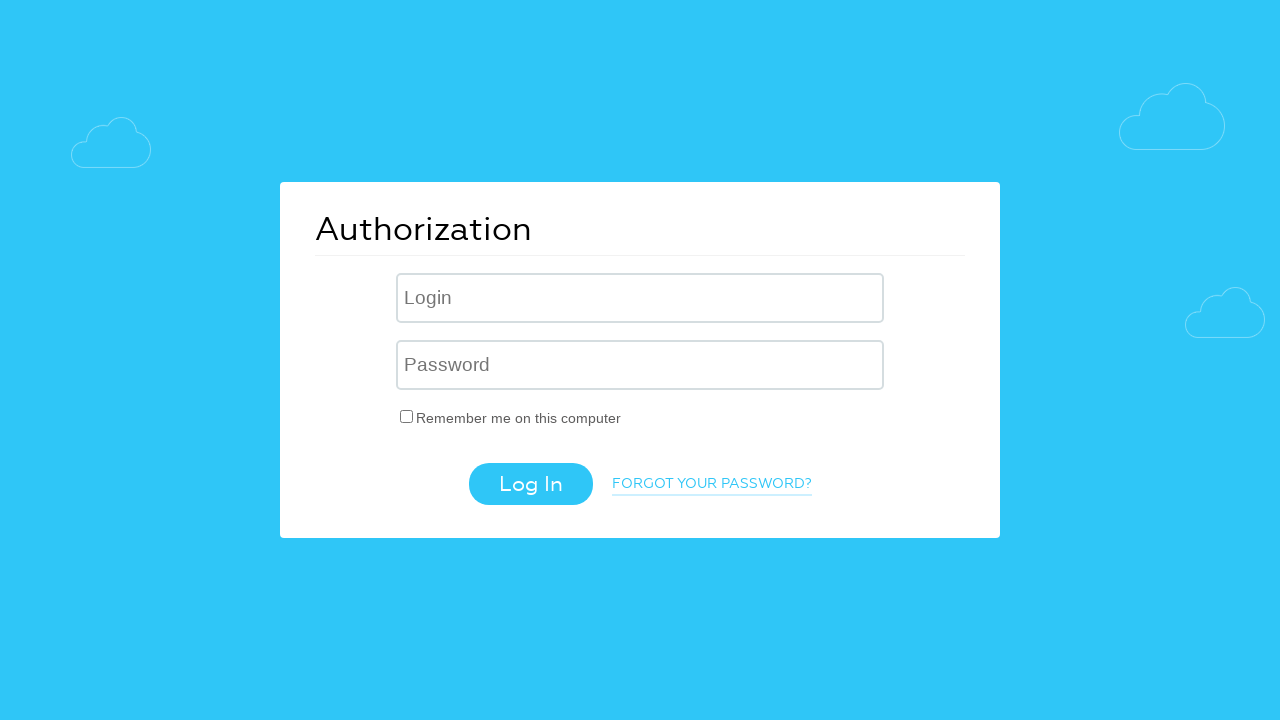

Located 'Remember me' checkbox label element
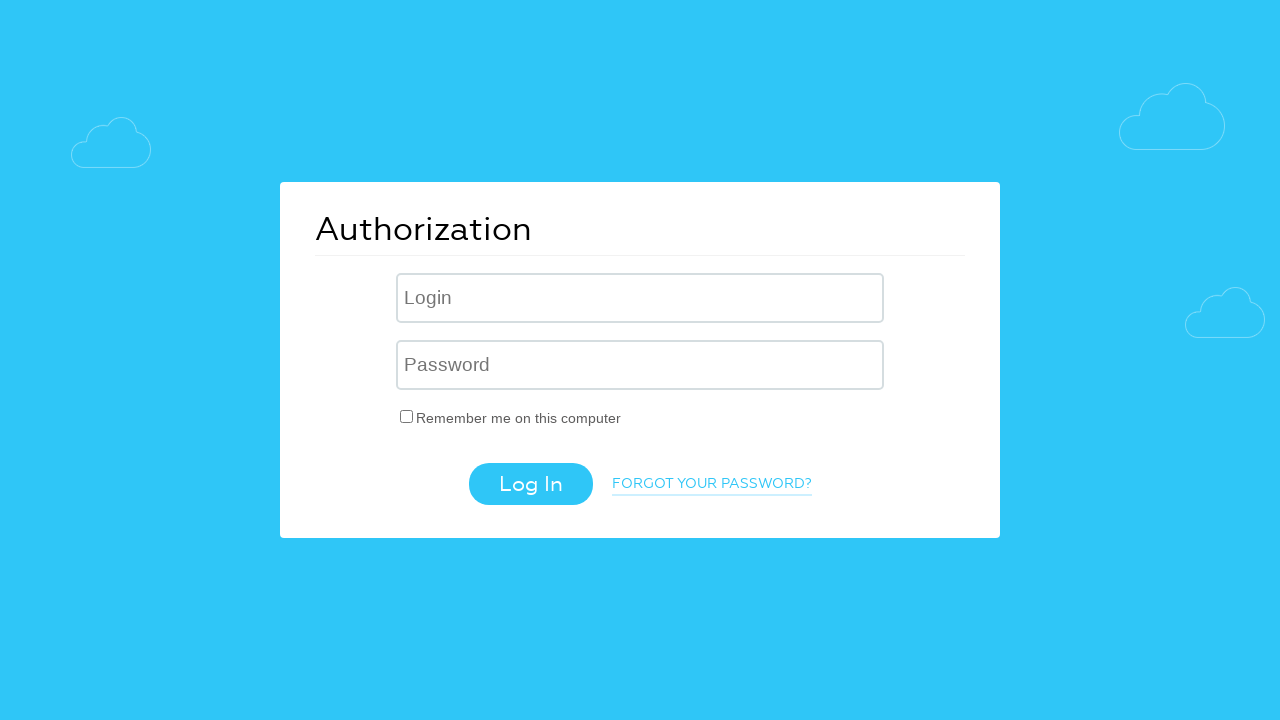

Waited for 'Remember me' label to become visible
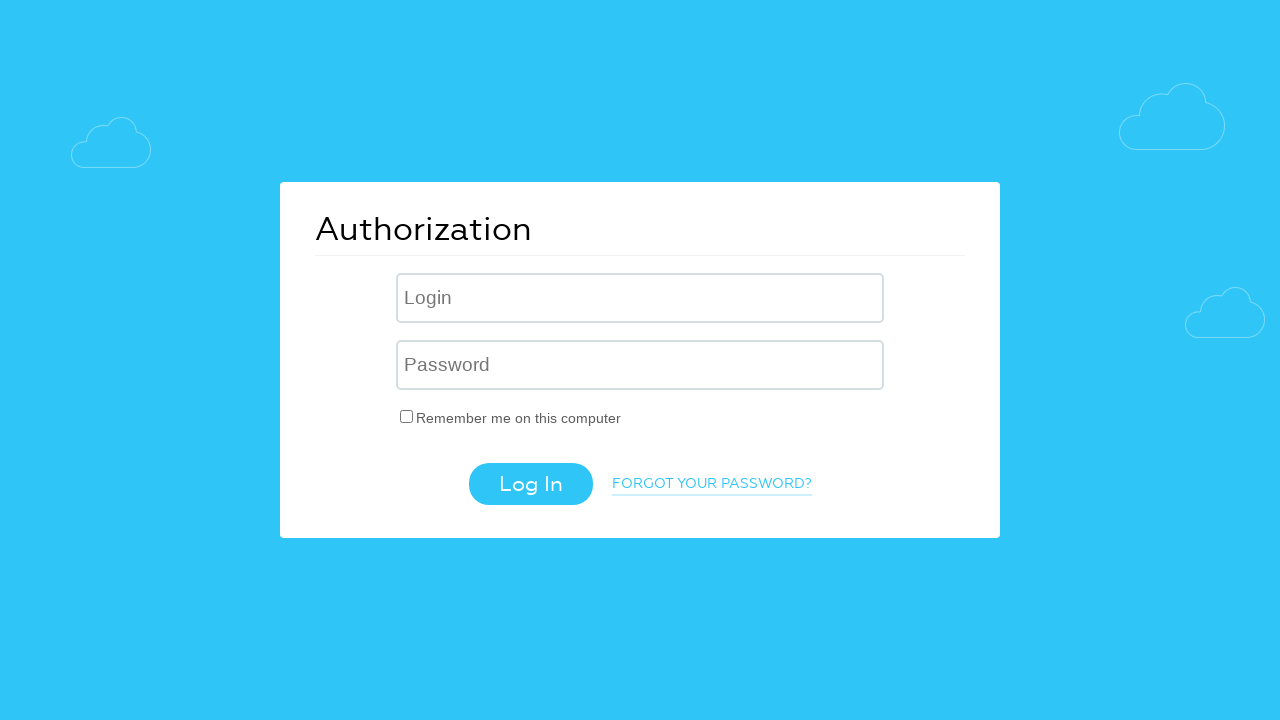

Retrieved text content from 'Remember me' label
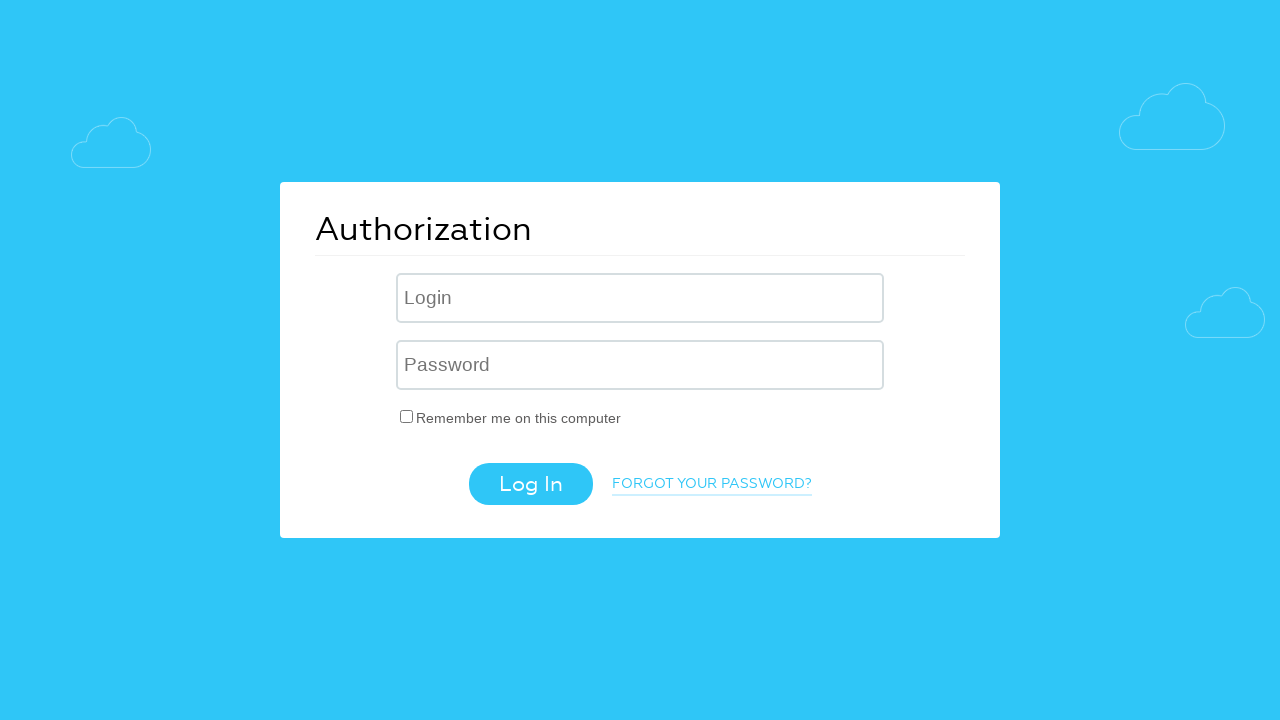

Verified 'Remember me' label text matches expected value: 'Remember me on this computer'
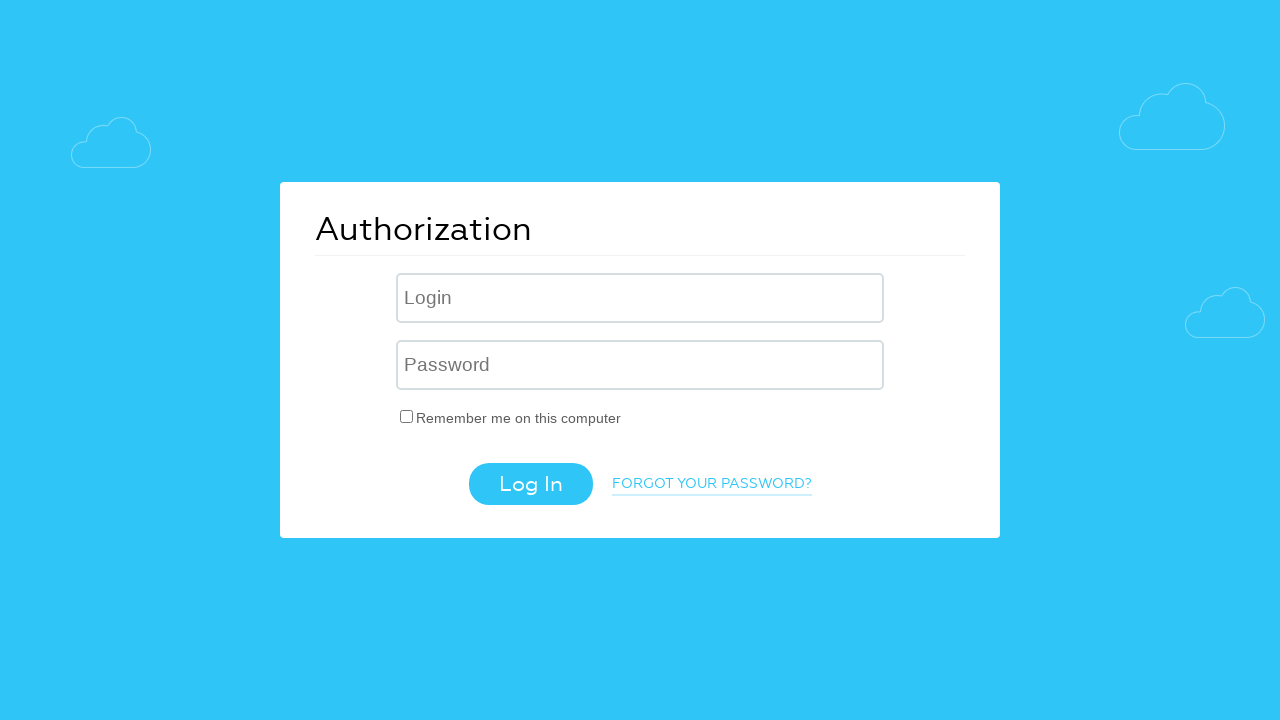

Located 'Forgot your password?' link element
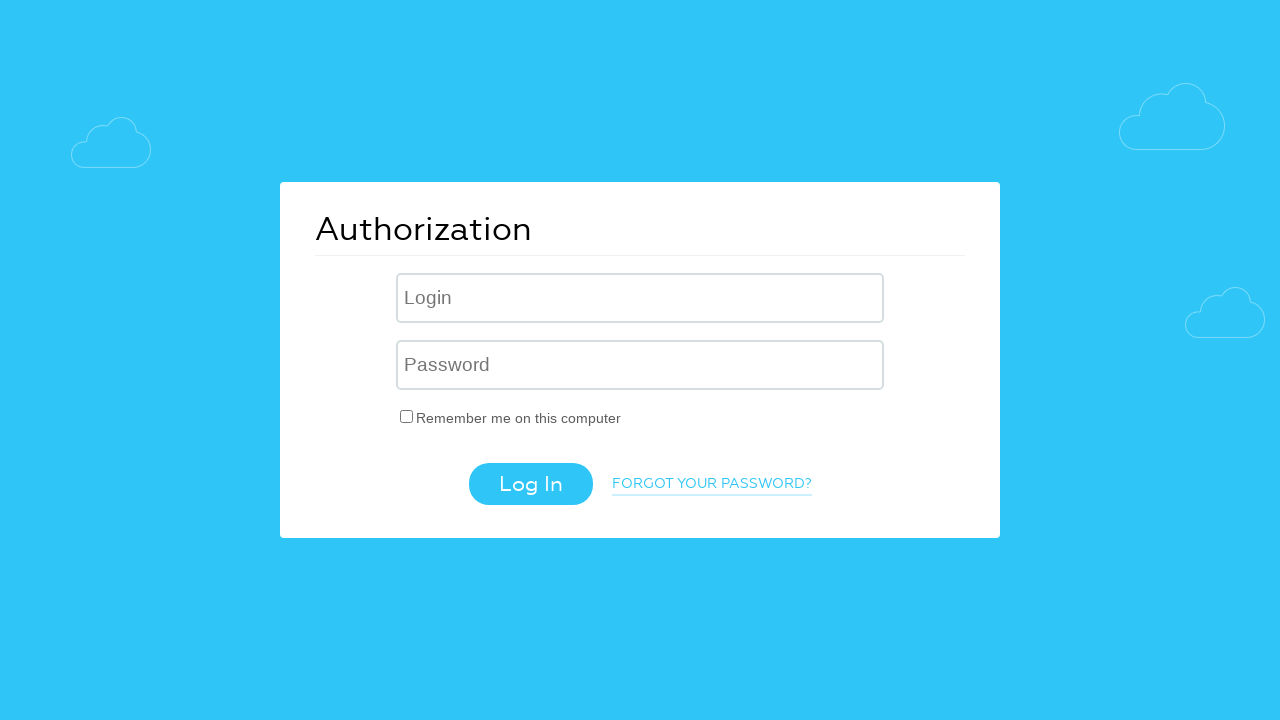

Retrieved text content from forgot password link
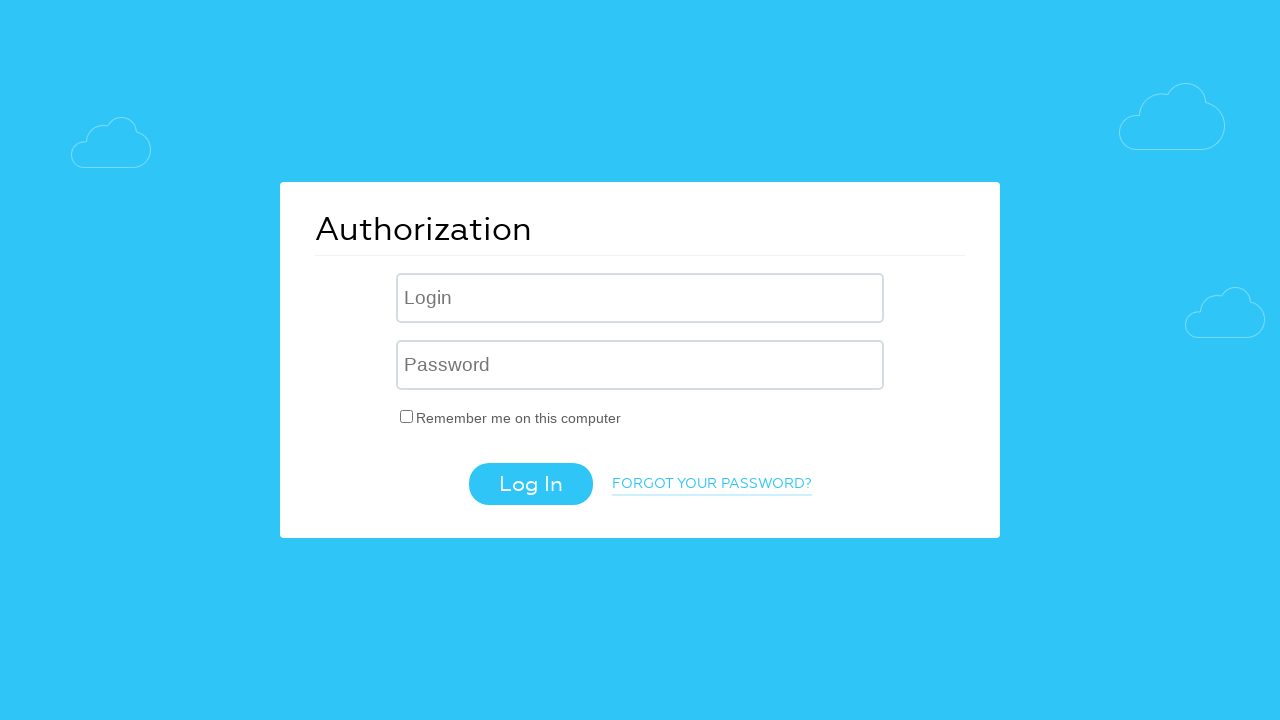

Verified forgot password link text matches expected value: 'Forgot your password?'
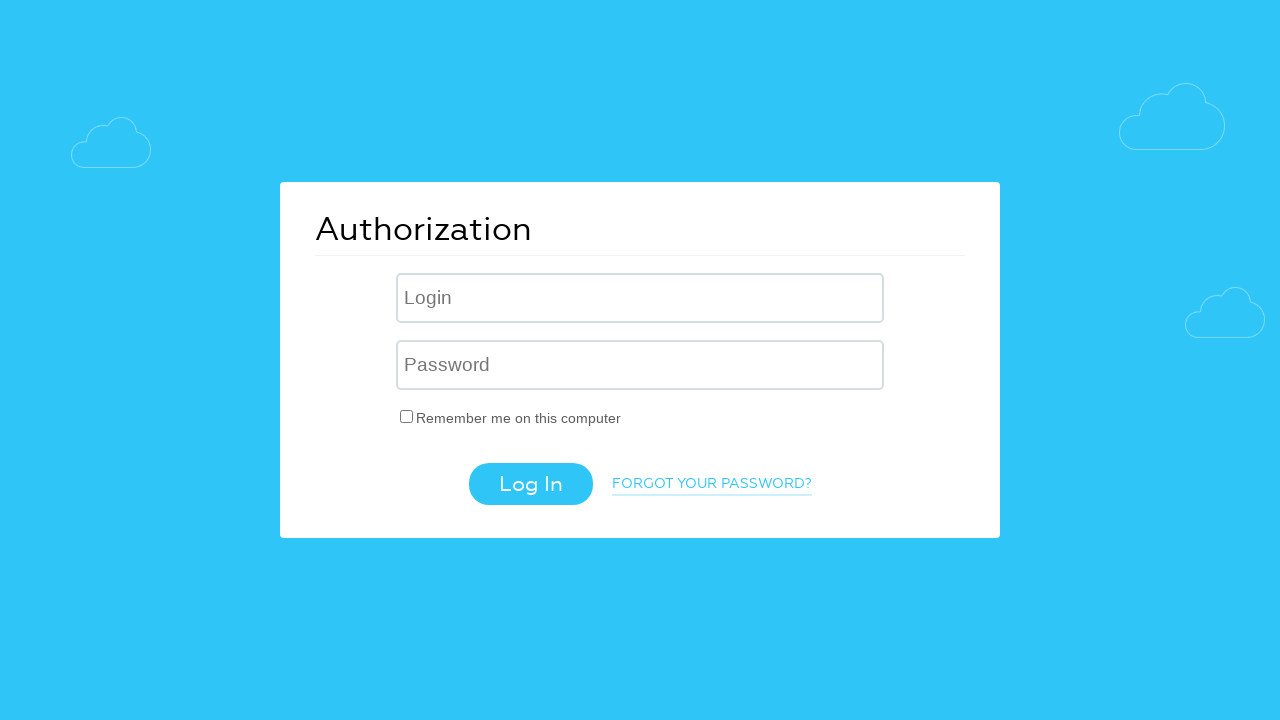

Retrieved href attribute from forgot password link
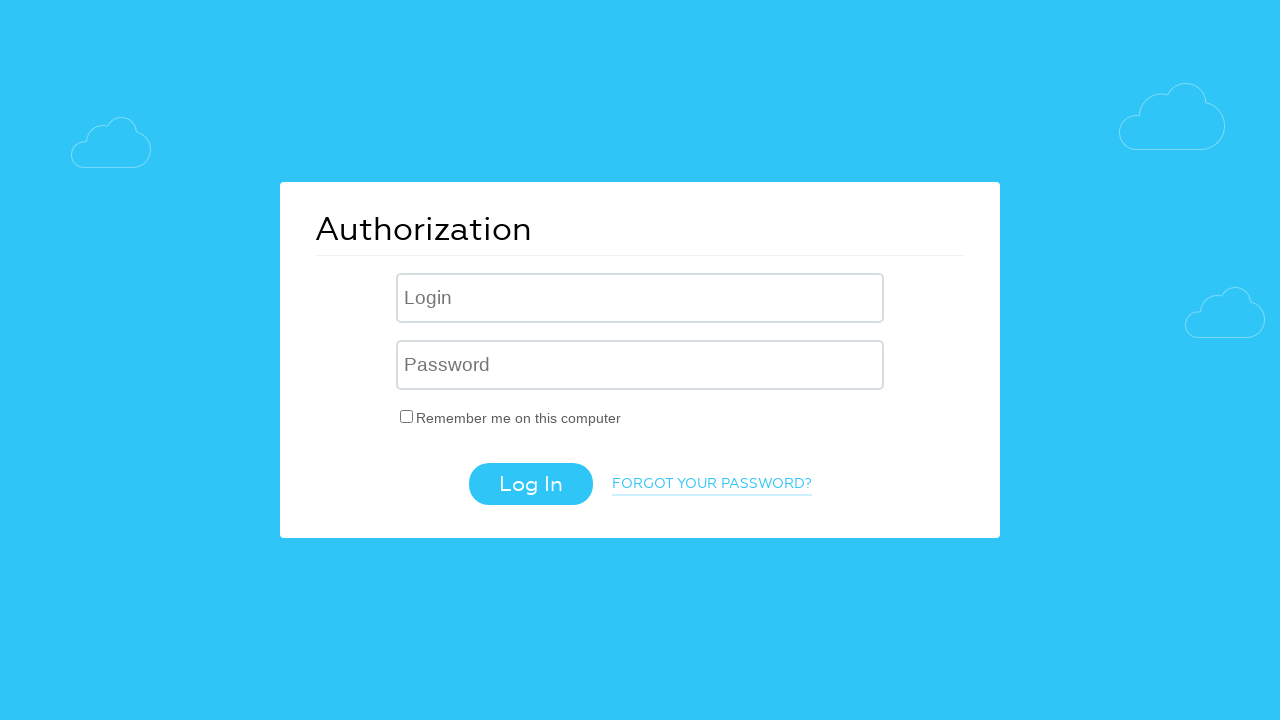

Verified forgot password link href contains 'forgot_password=yes'
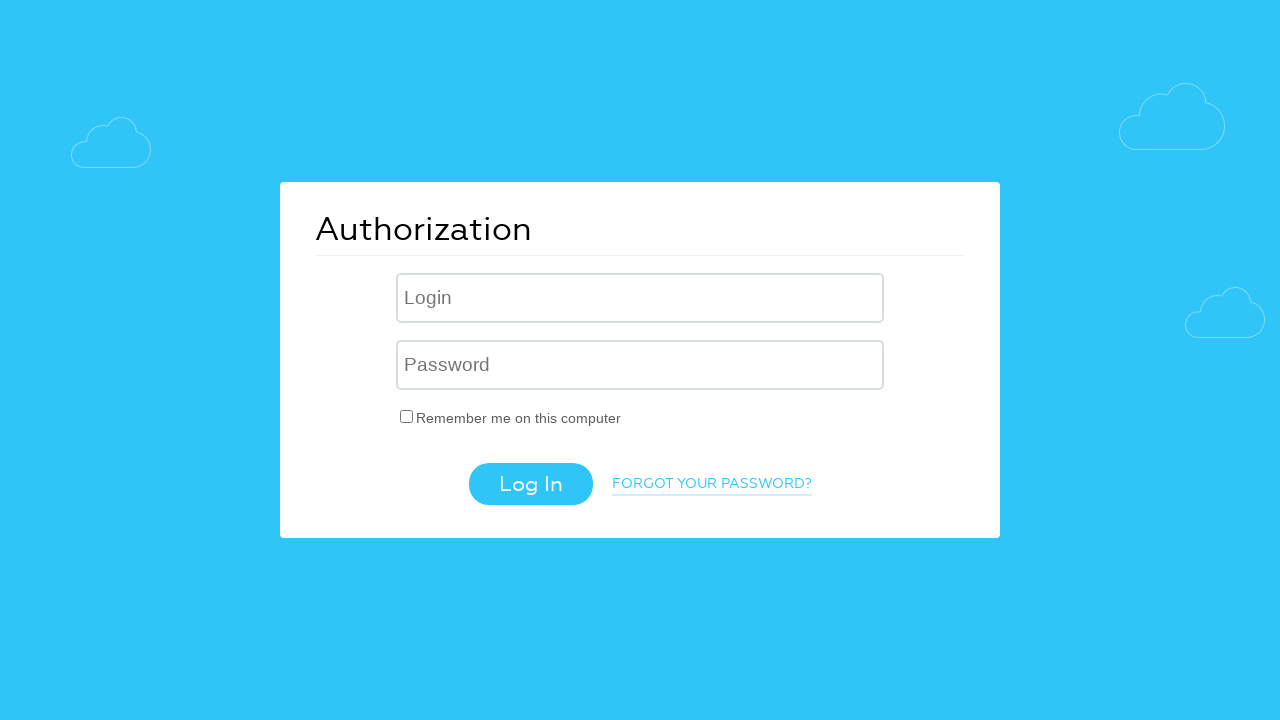

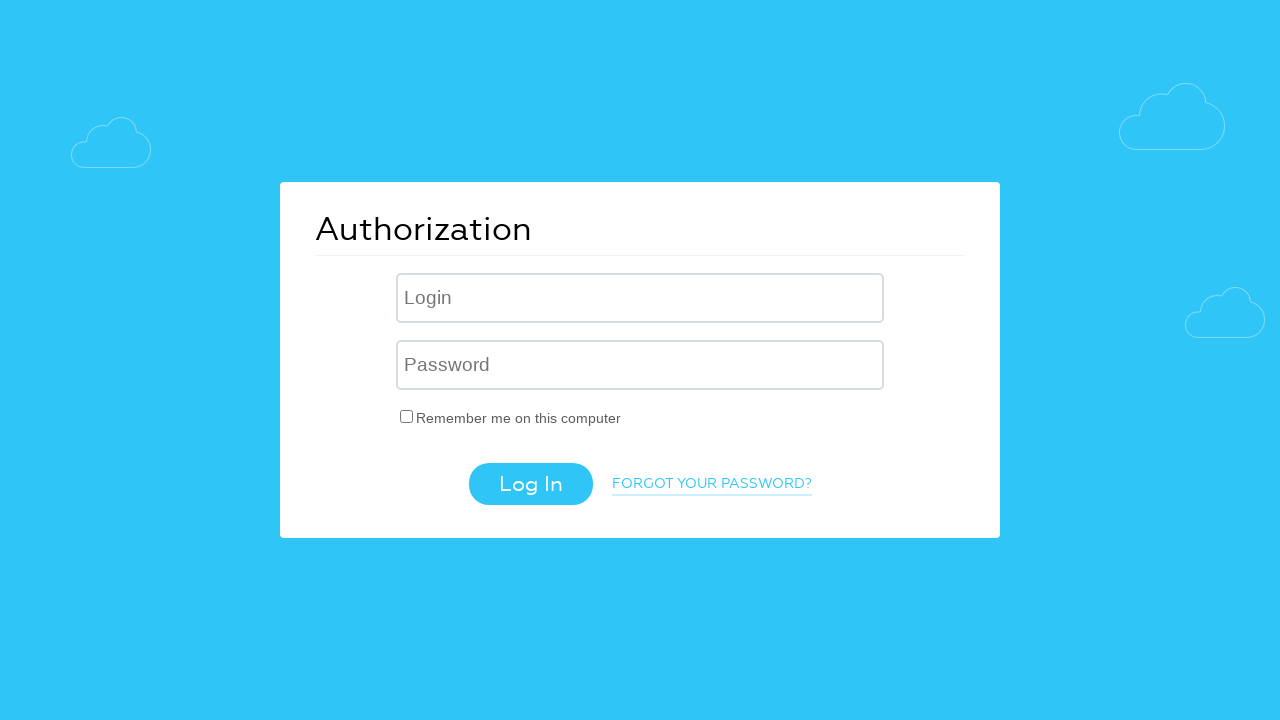